Tests clearing the complete state of all items by checking and then unchecking the toggle all checkbox

Starting URL: https://demo.playwright.dev/todomvc

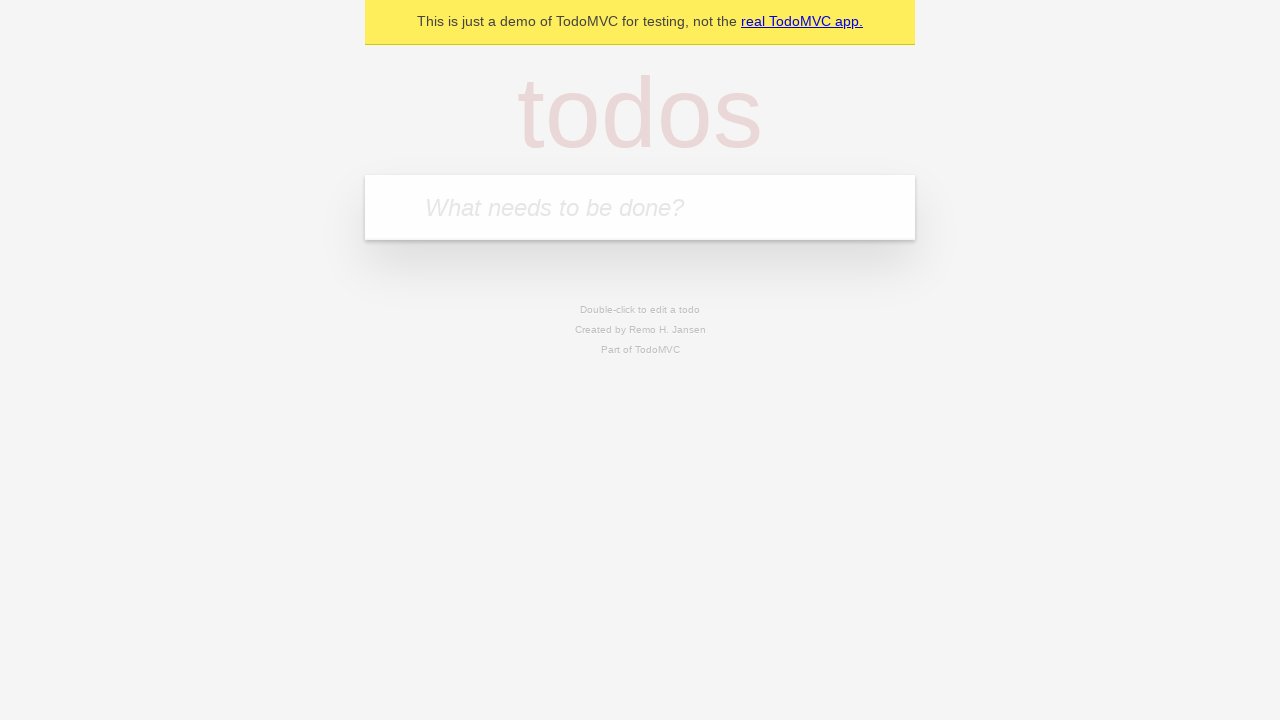

Filled input field with 'buy some cheese' on internal:attr=[placeholder="What needs to be done?"i]
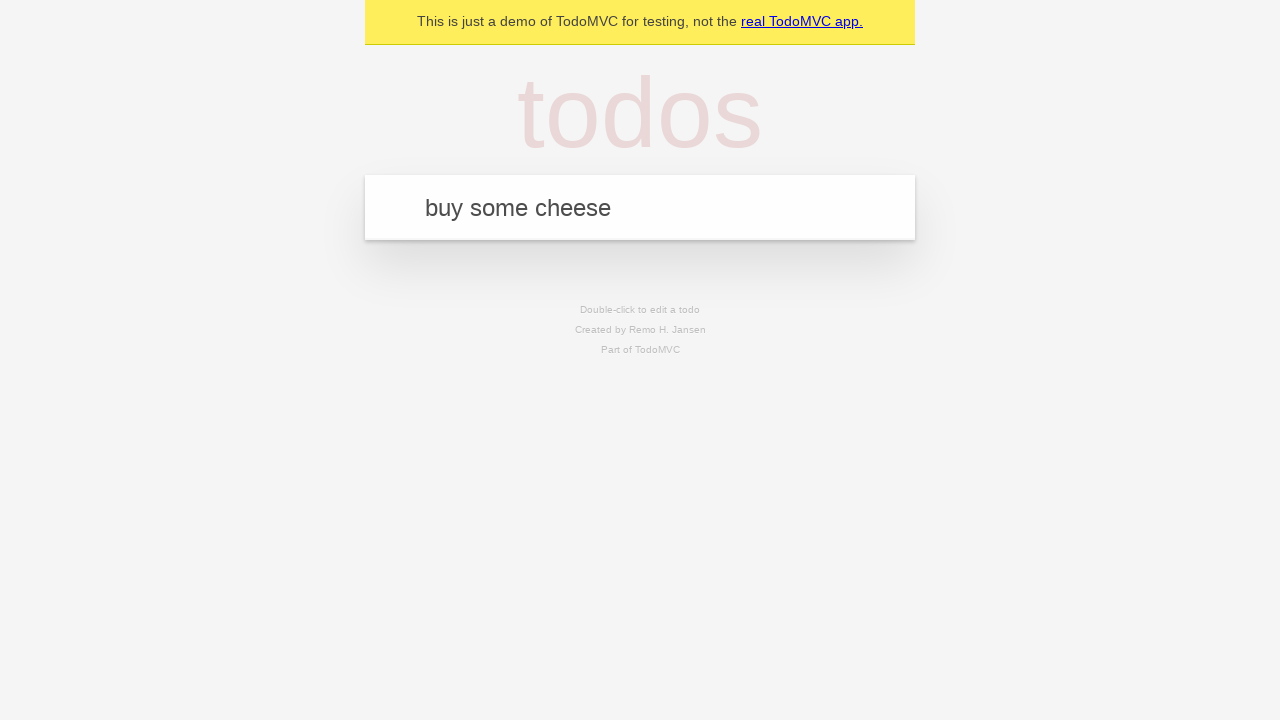

Pressed Enter to add first todo item on internal:attr=[placeholder="What needs to be done?"i]
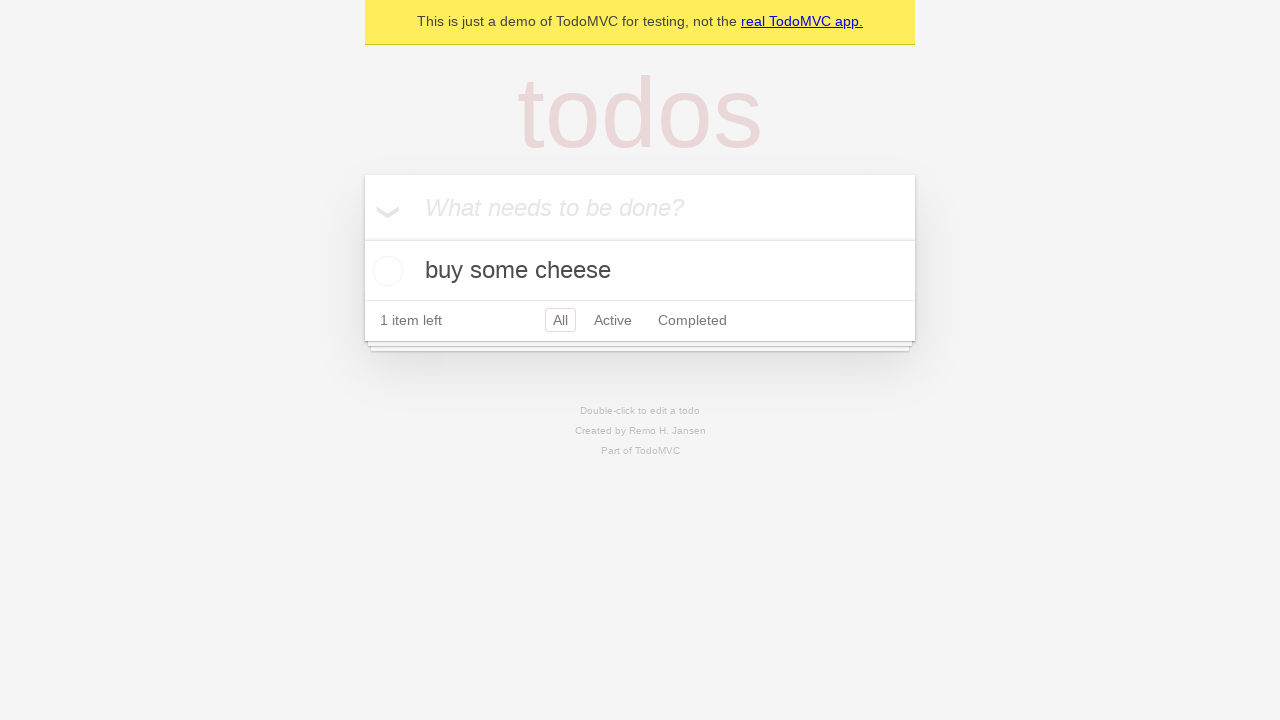

Filled input field with 'feed the cat' on internal:attr=[placeholder="What needs to be done?"i]
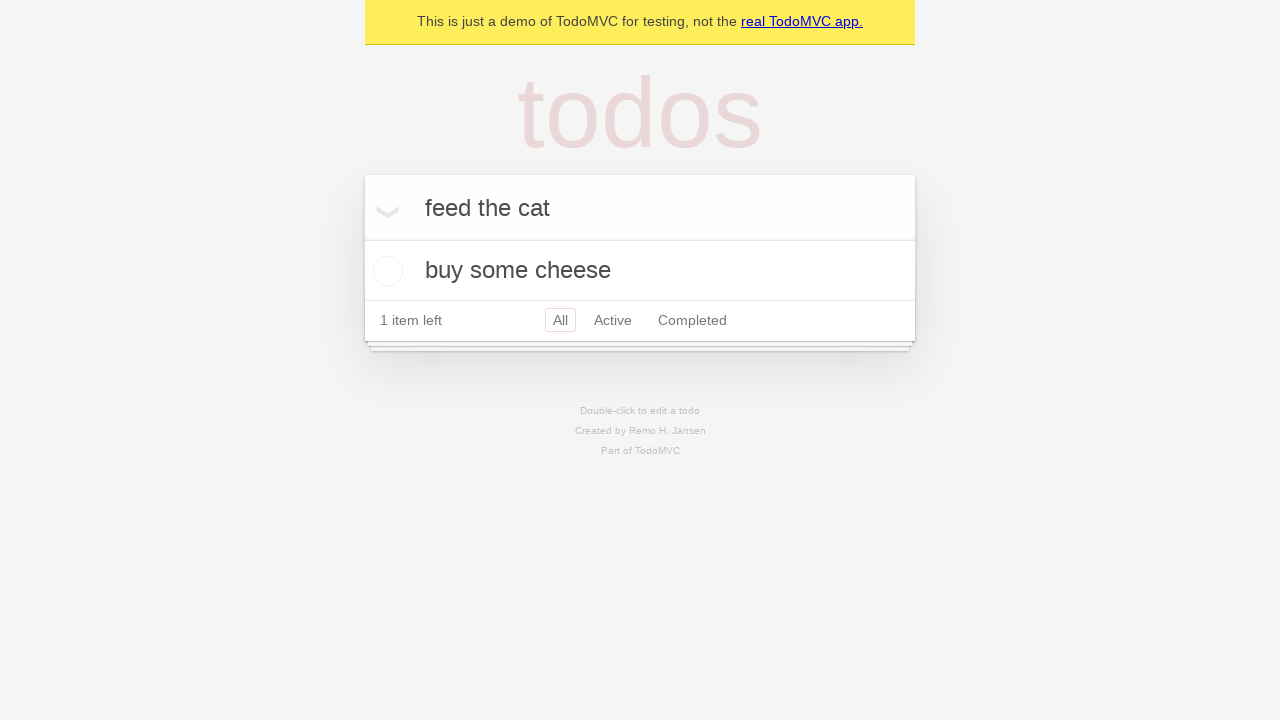

Pressed Enter to add second todo item on internal:attr=[placeholder="What needs to be done?"i]
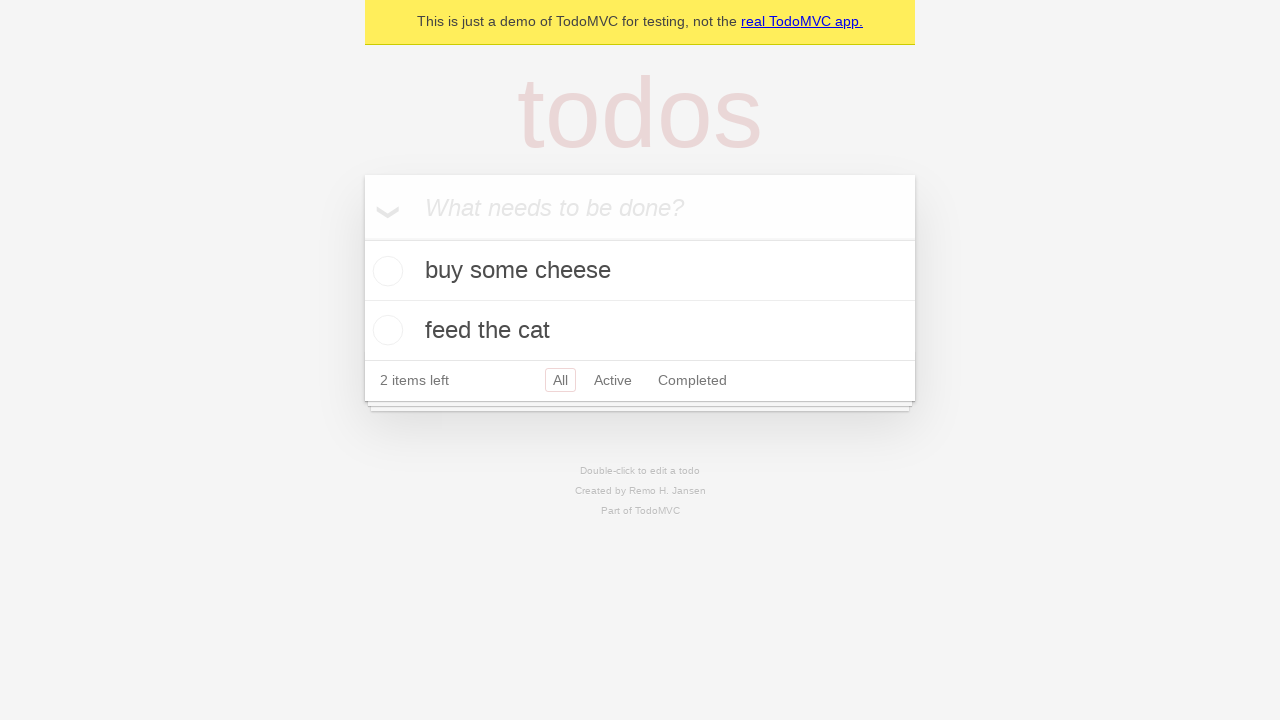

Filled input field with 'book a doctors appointment' on internal:attr=[placeholder="What needs to be done?"i]
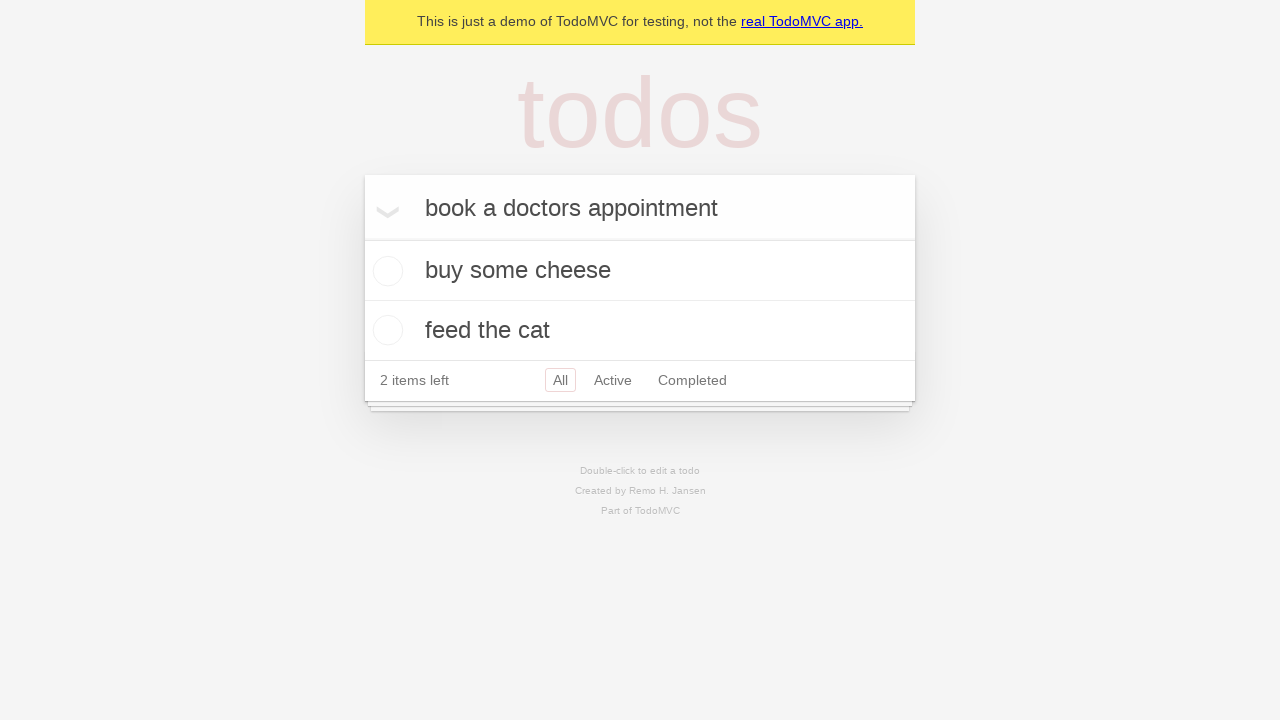

Pressed Enter to add third todo item on internal:attr=[placeholder="What needs to be done?"i]
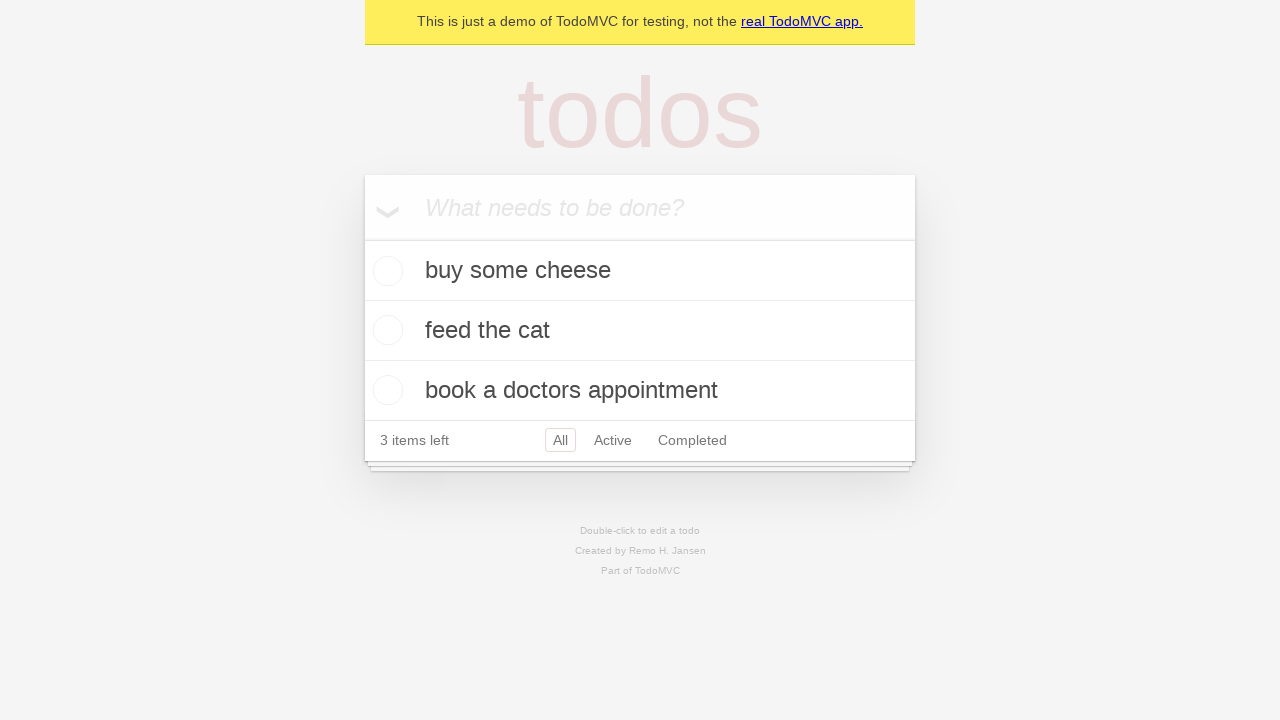

Clicked toggle all checkbox to mark all todos as complete at (362, 238) on internal:label="Mark all as complete"i
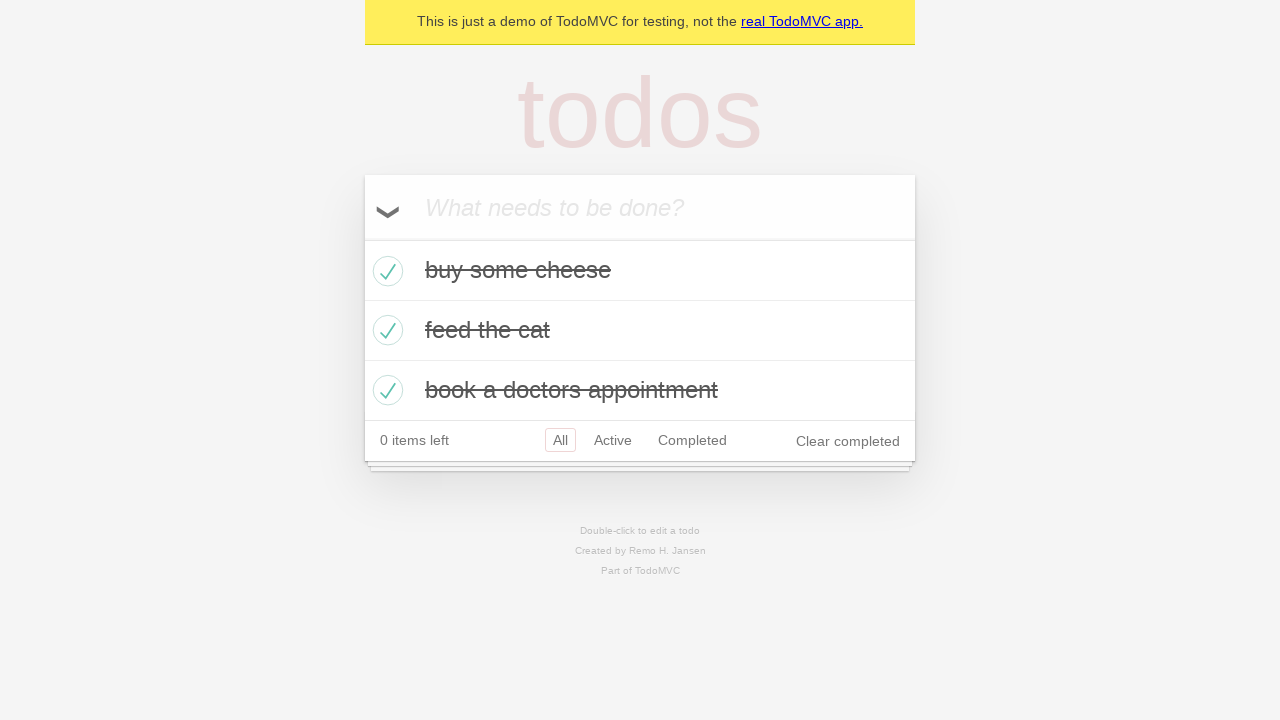

Clicked toggle all checkbox to uncheck all todos and clear complete state at (362, 238) on internal:label="Mark all as complete"i
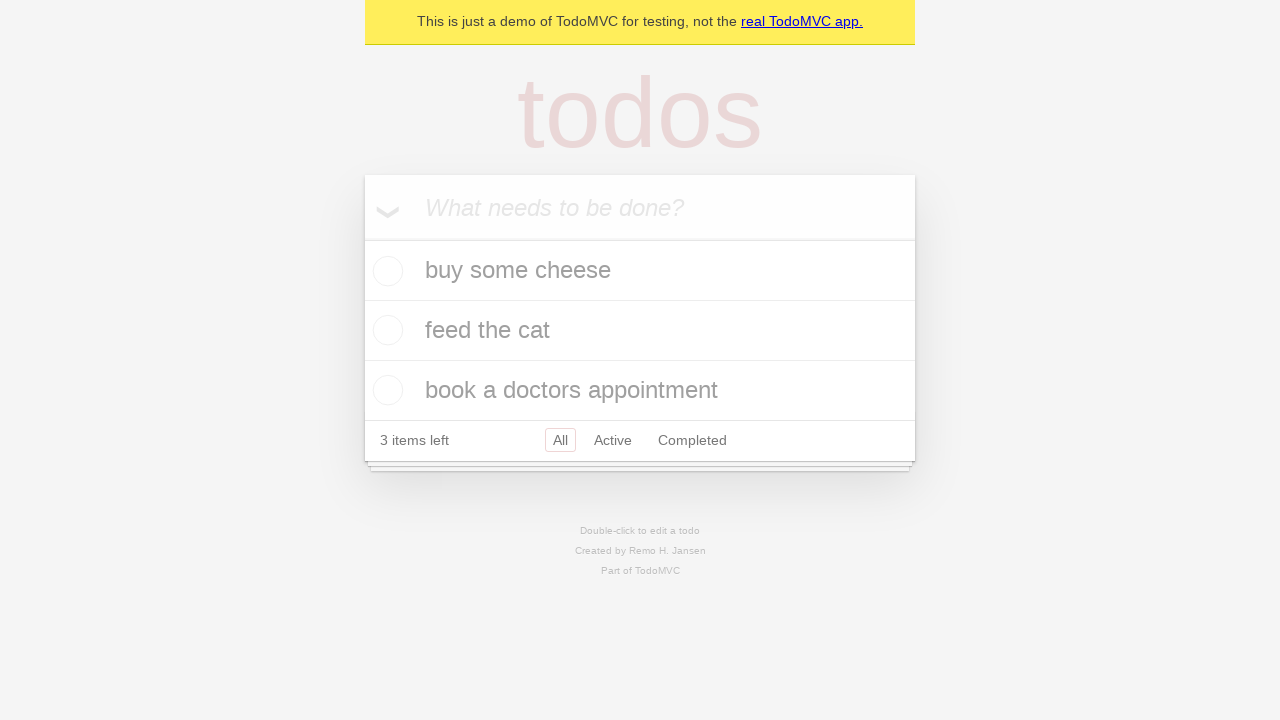

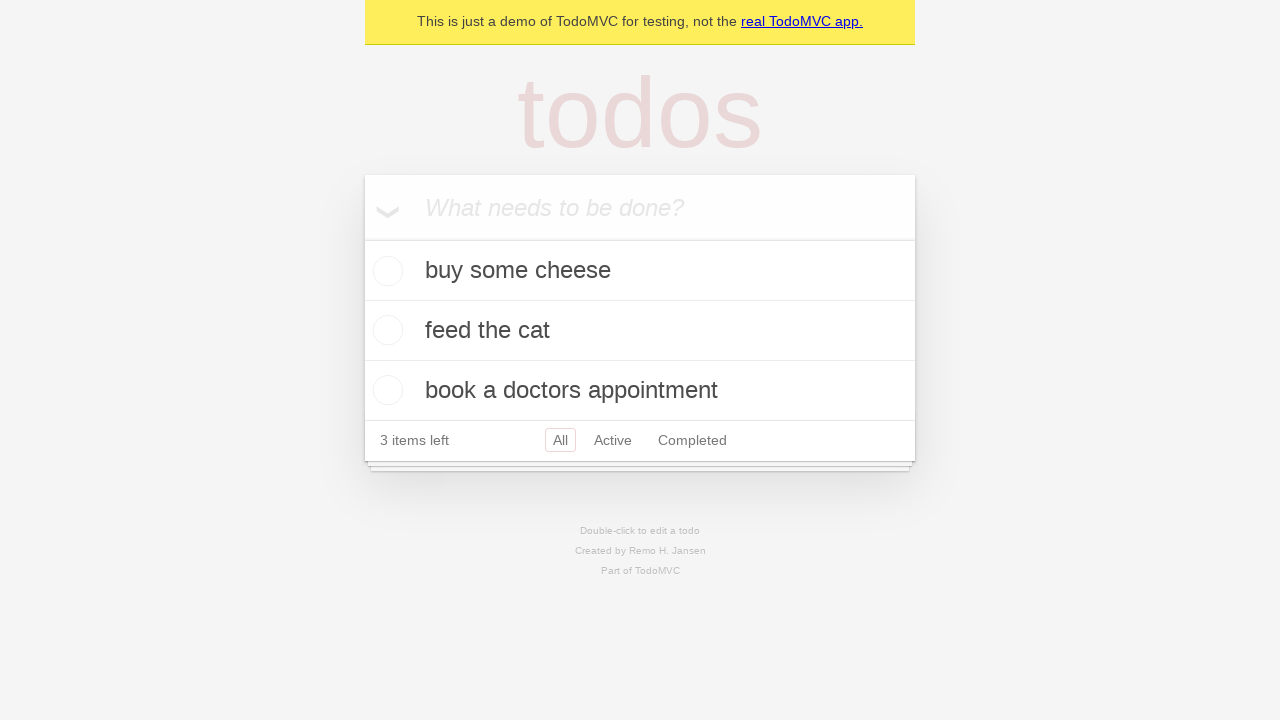